Tests mouse hover functionality by hovering over an element with id "hover" on the Selenium mouse interaction demo page

Starting URL: https://www.selenium.dev/selenium/web/mouse_interaction.html

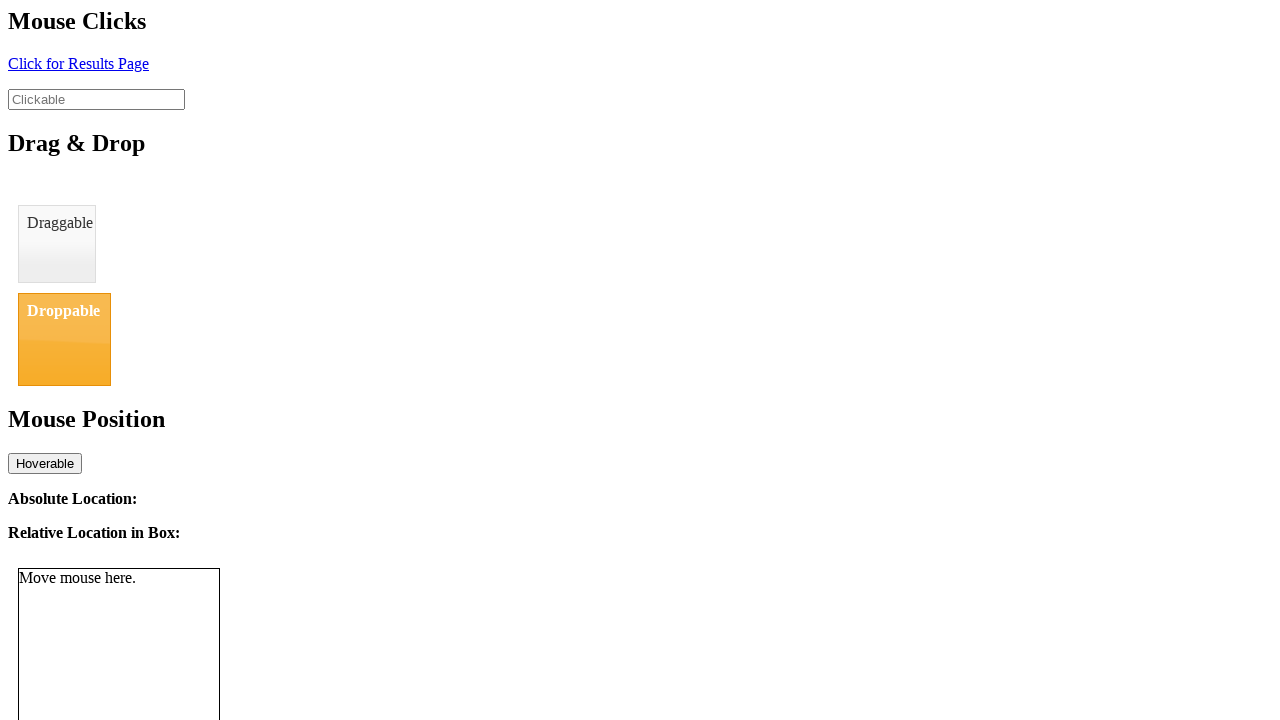

Navigated to Selenium mouse interaction demo page
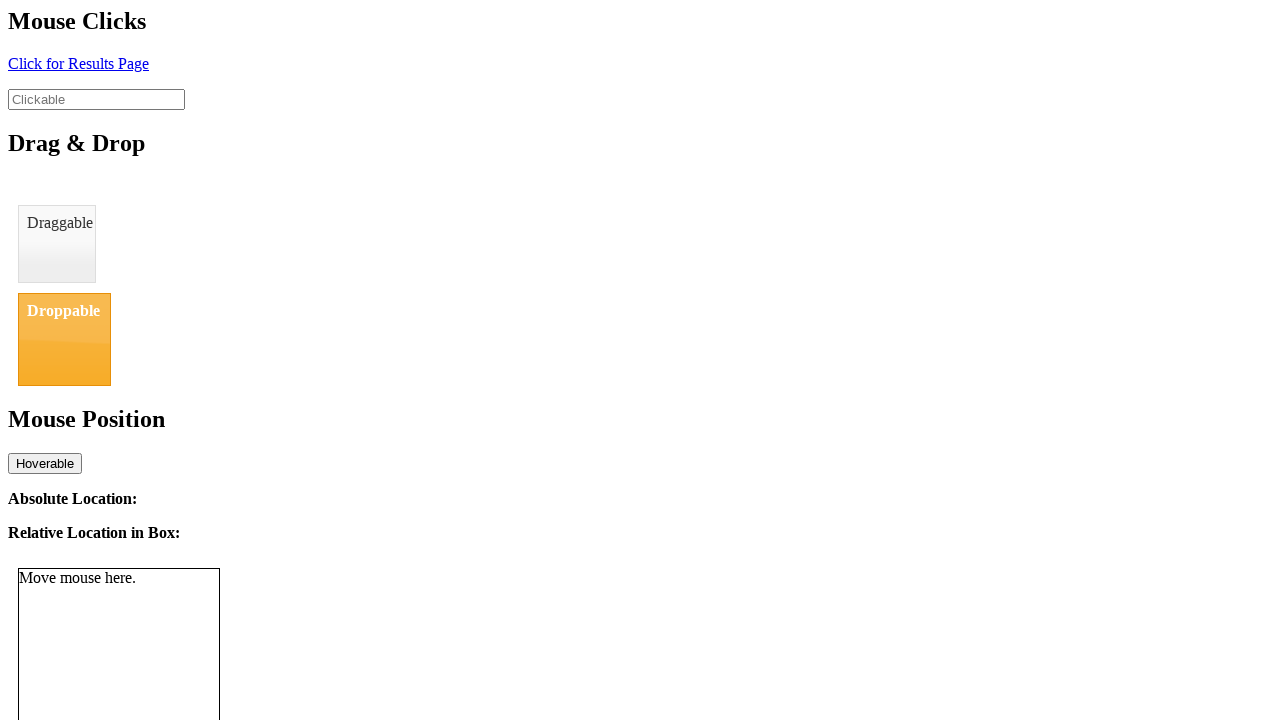

Hovered over element with id 'hover' at (45, 463) on #hover
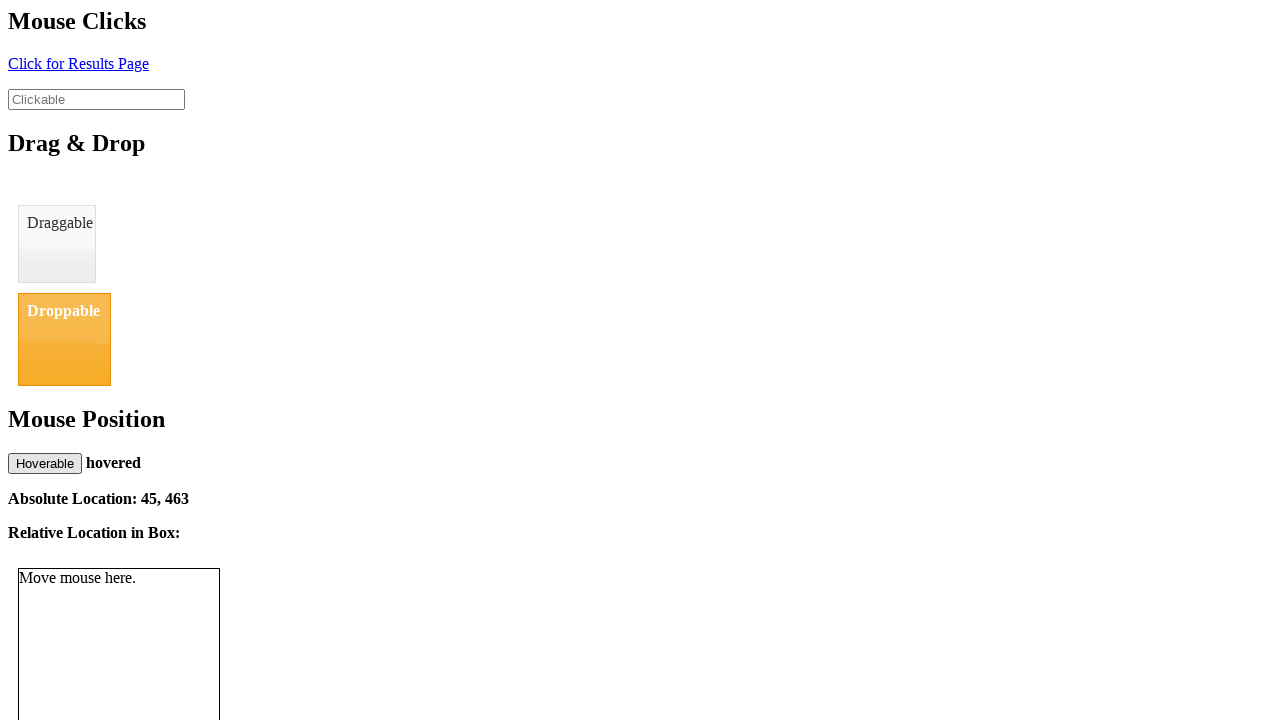

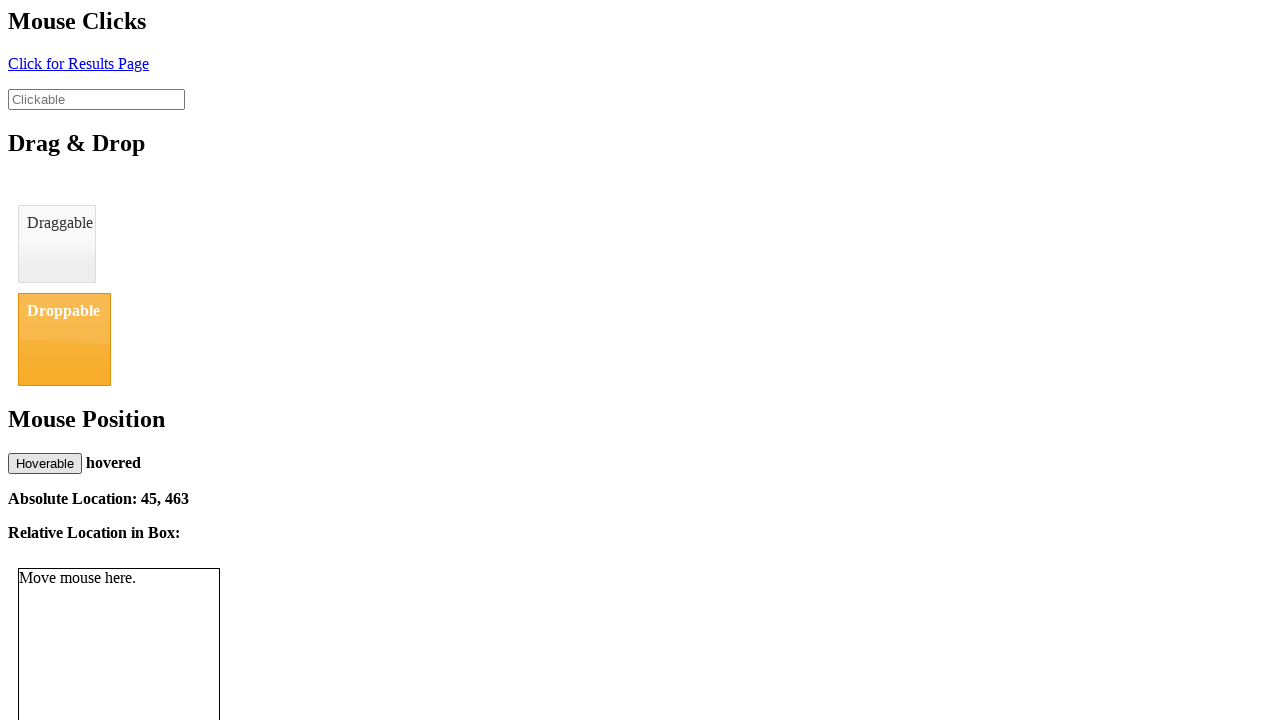